Tests a form submission by filling in personal details including first name, last name, job title, selecting a radio button, checking a checkbox, choosing from a dropdown, entering a date, and submitting the form.

Starting URL: https://formy-project.herokuapp.com/form

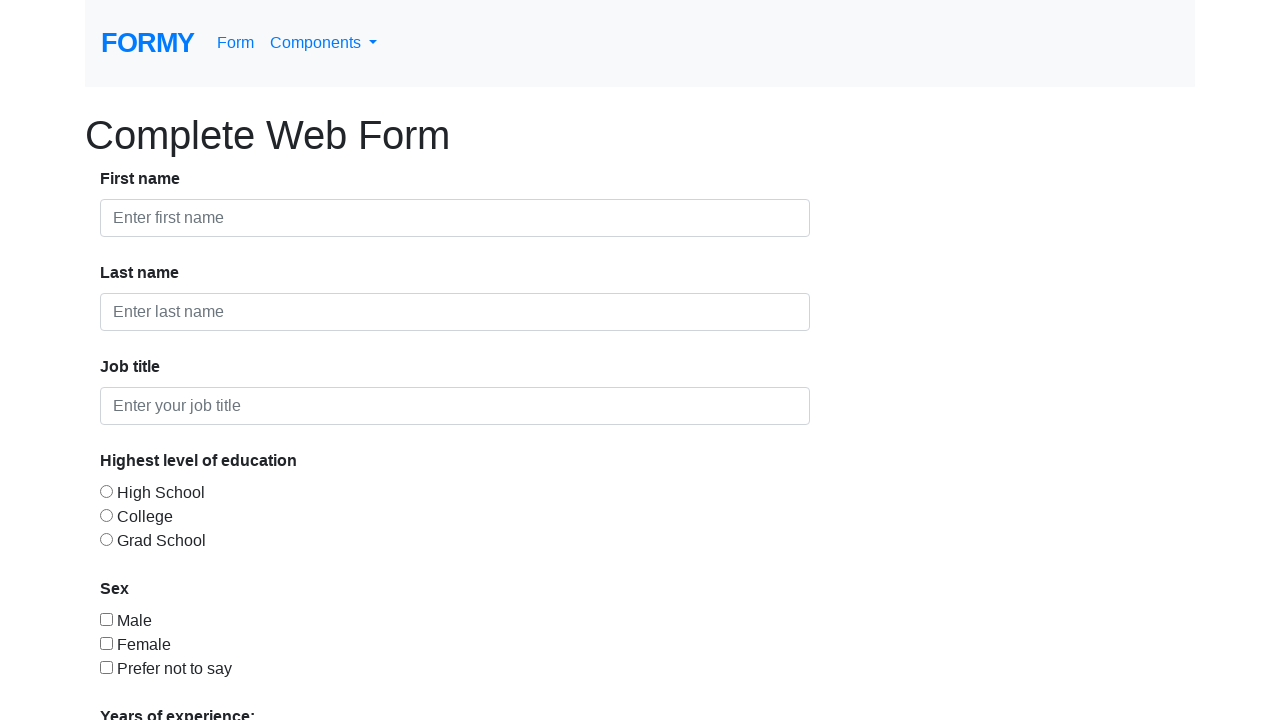

Filled first name field with 'Richardson' on #first-name
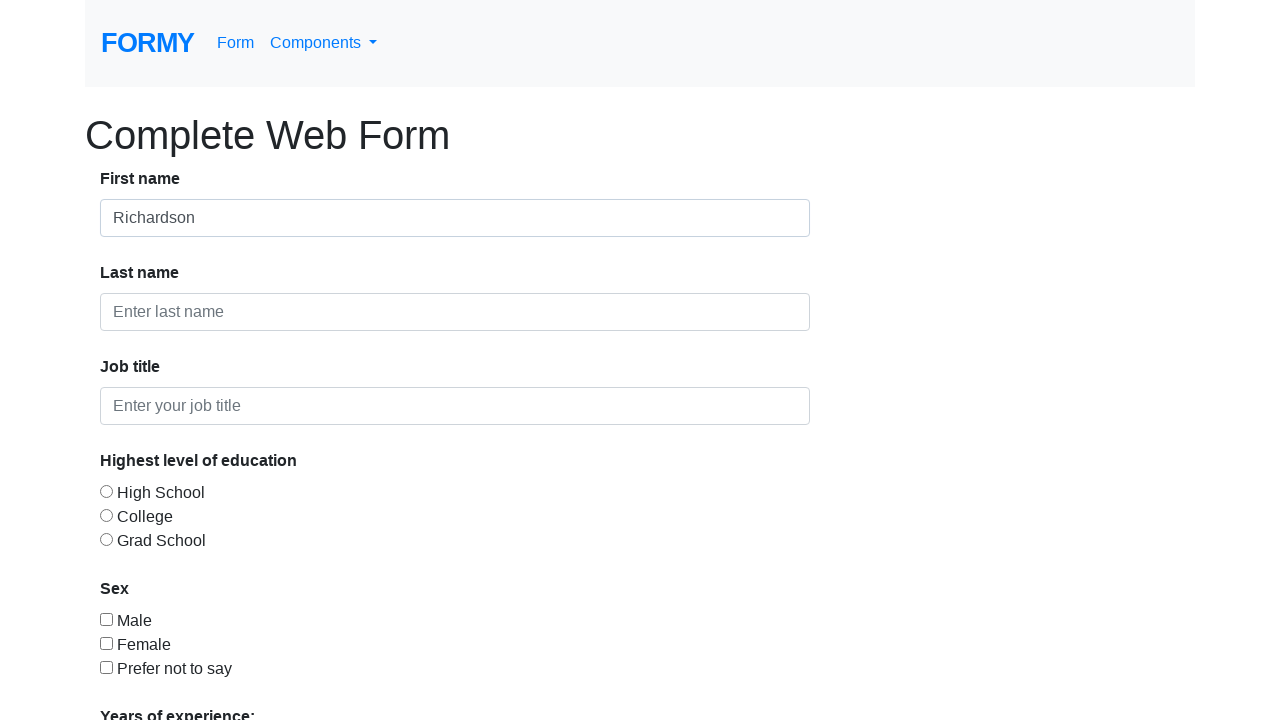

Filled last name field with 'Martinez' on #last-name
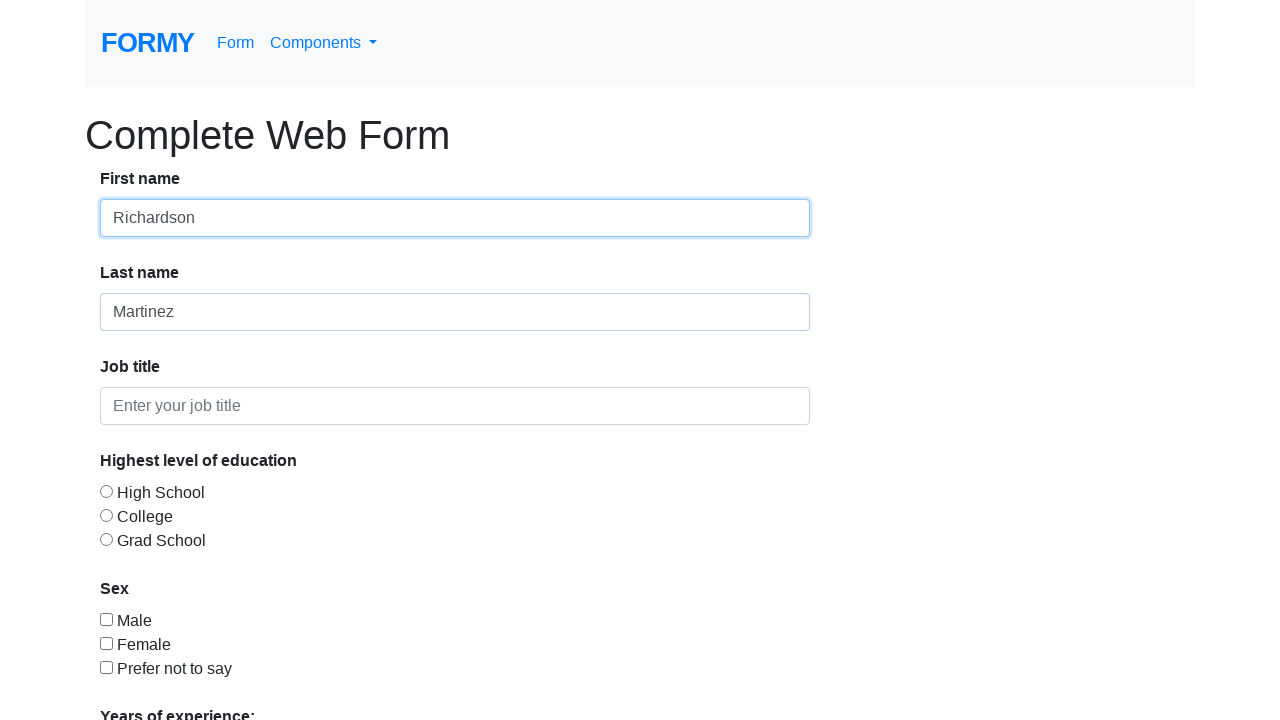

Filled job title field with 'Software Engineer' on input#job-title
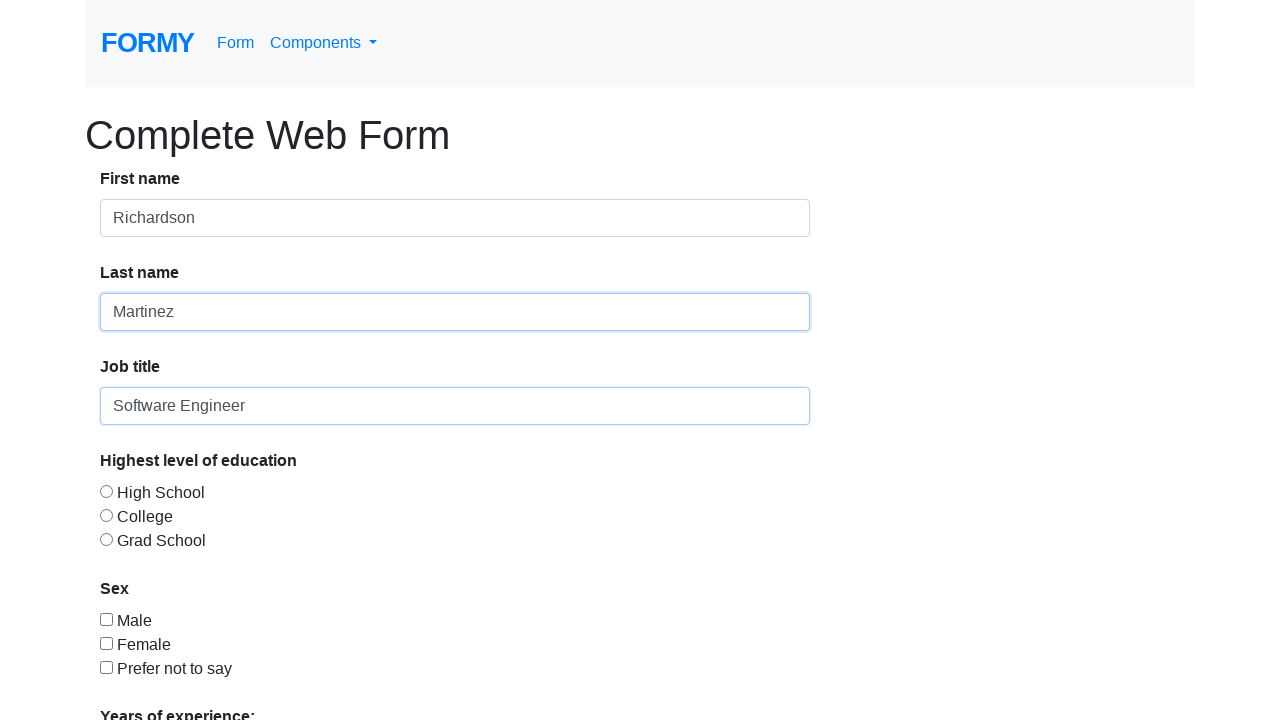

Selected radio button option 3 at (106, 539) on input[value='radio-button-3']
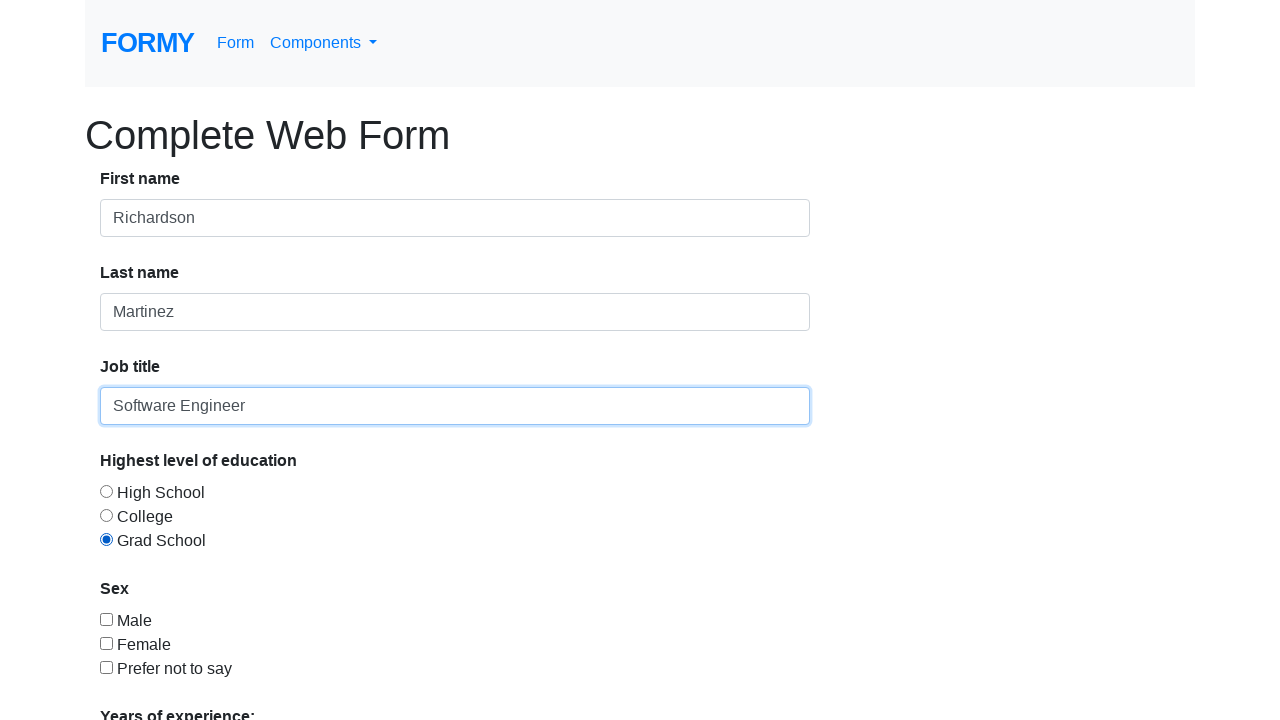

Checked checkbox option 2 at (106, 643) on input[value='checkbox-2']
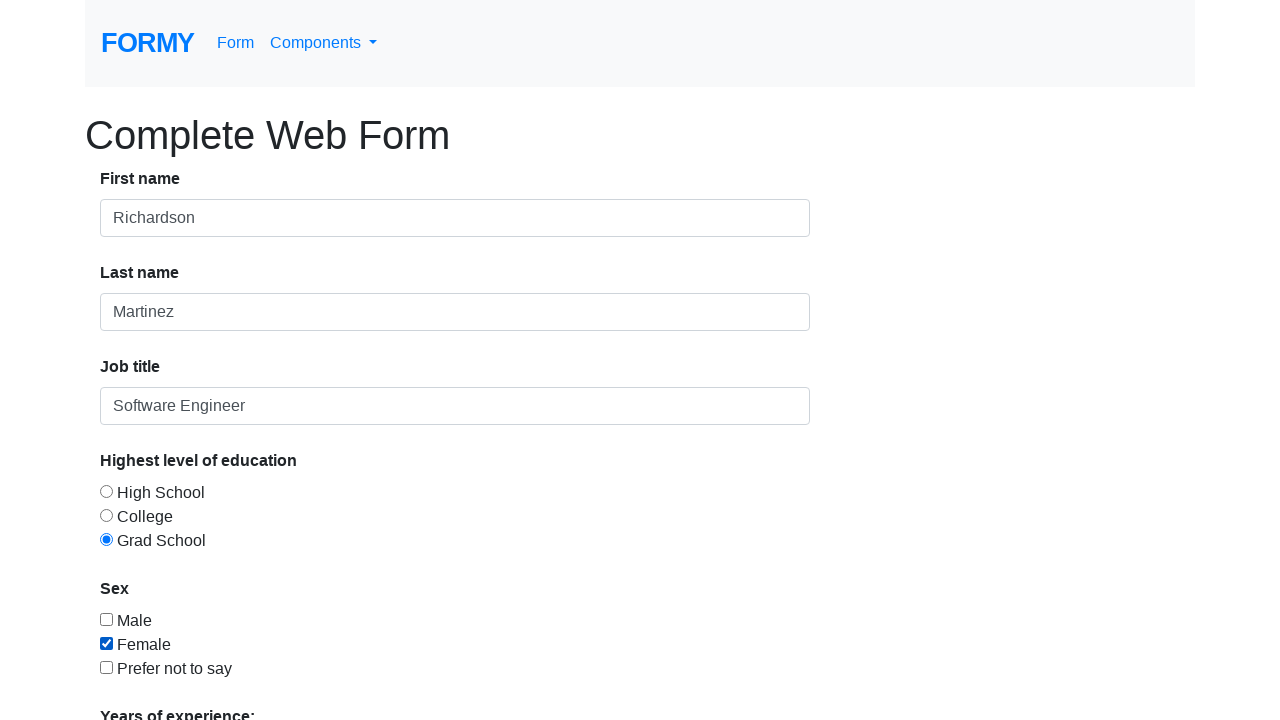

Selected '0-1 years' from experience dropdown on #select-menu
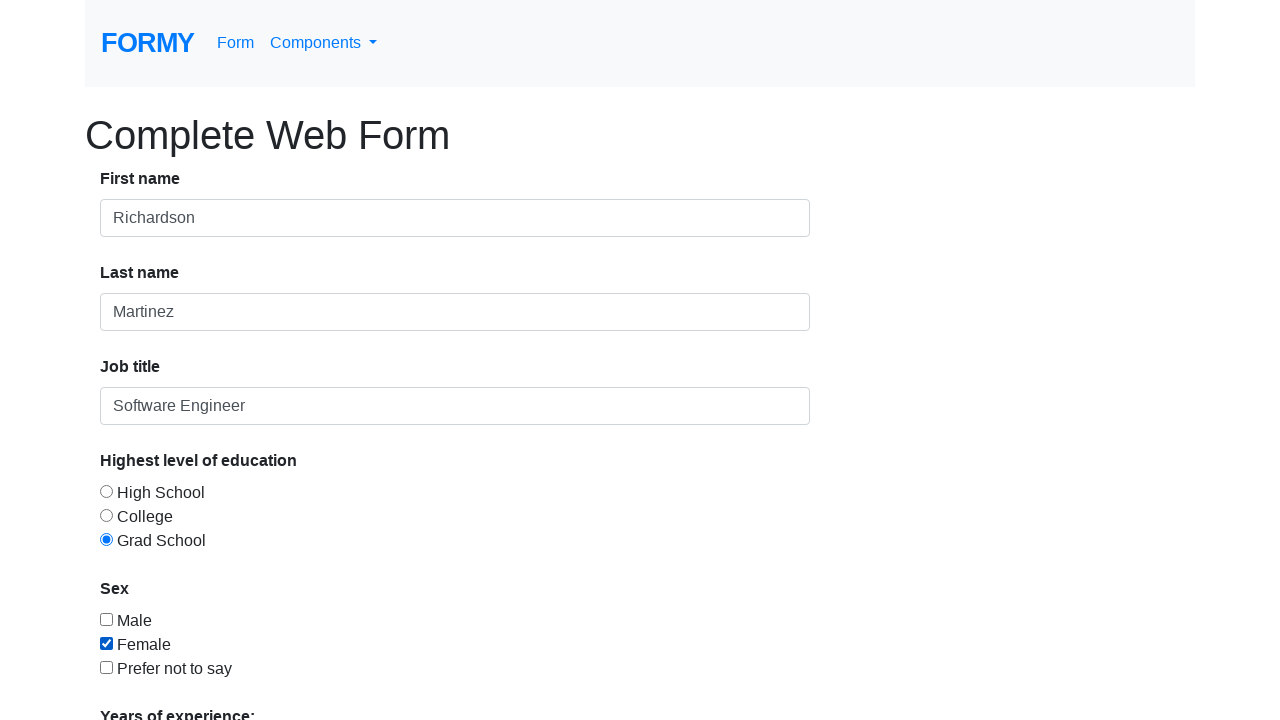

Entered date '03/15/2024' in datepicker on #datepicker
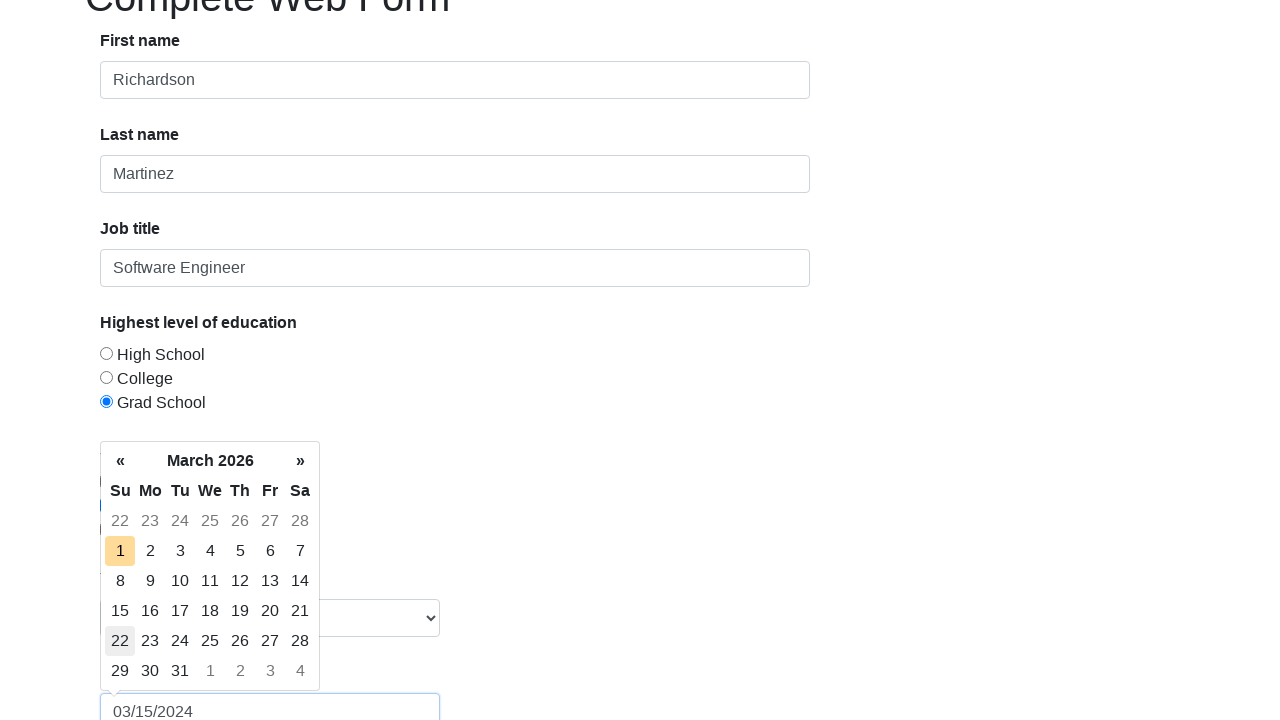

Clicked submit button to submit form at (148, 680) on .btn
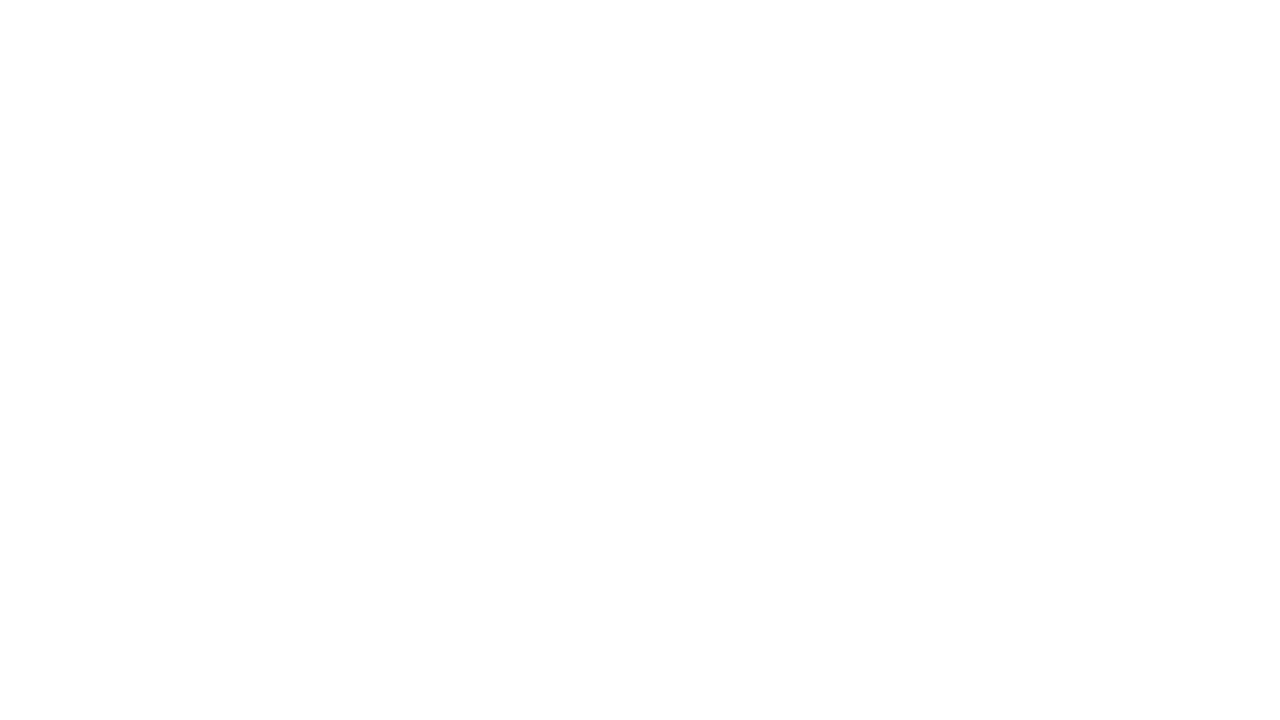

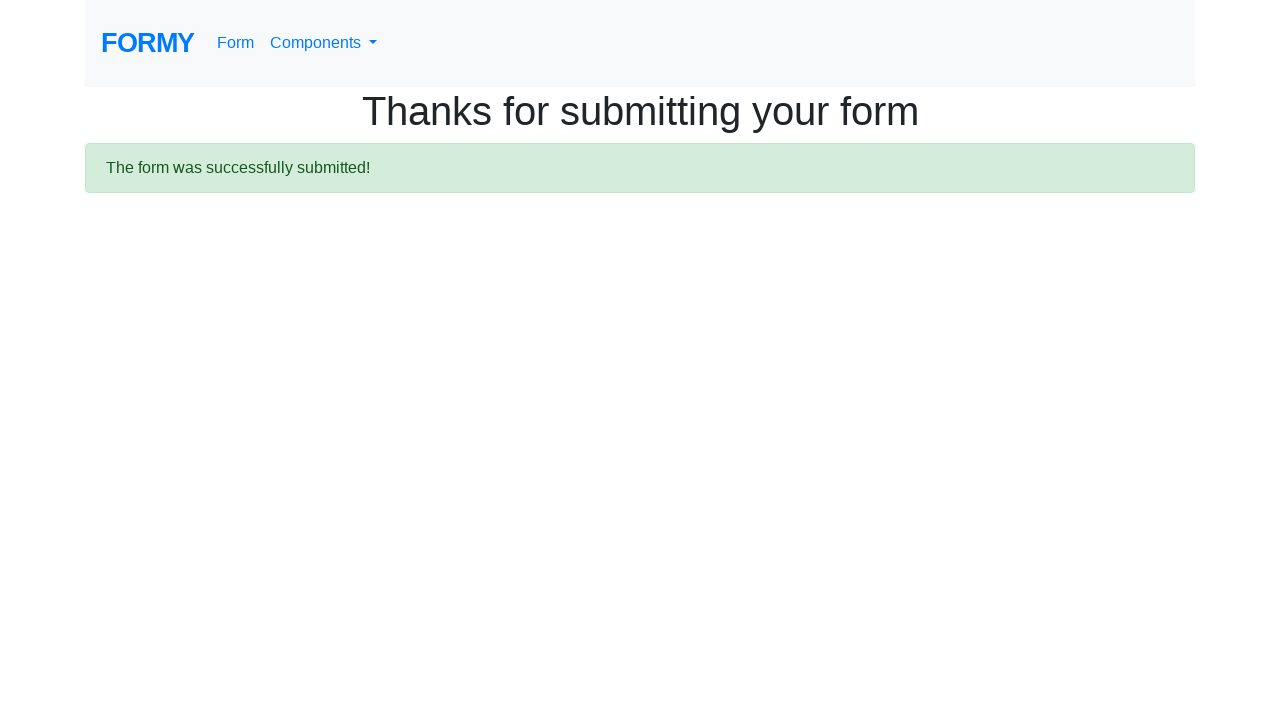